Tests checkbox functionality on a demo form by checking three checkboxes (Sports, Reading, Music) using different methods, then unchecking them using corresponding methods.

Starting URL: https://demoqa.com/automation-practice-form

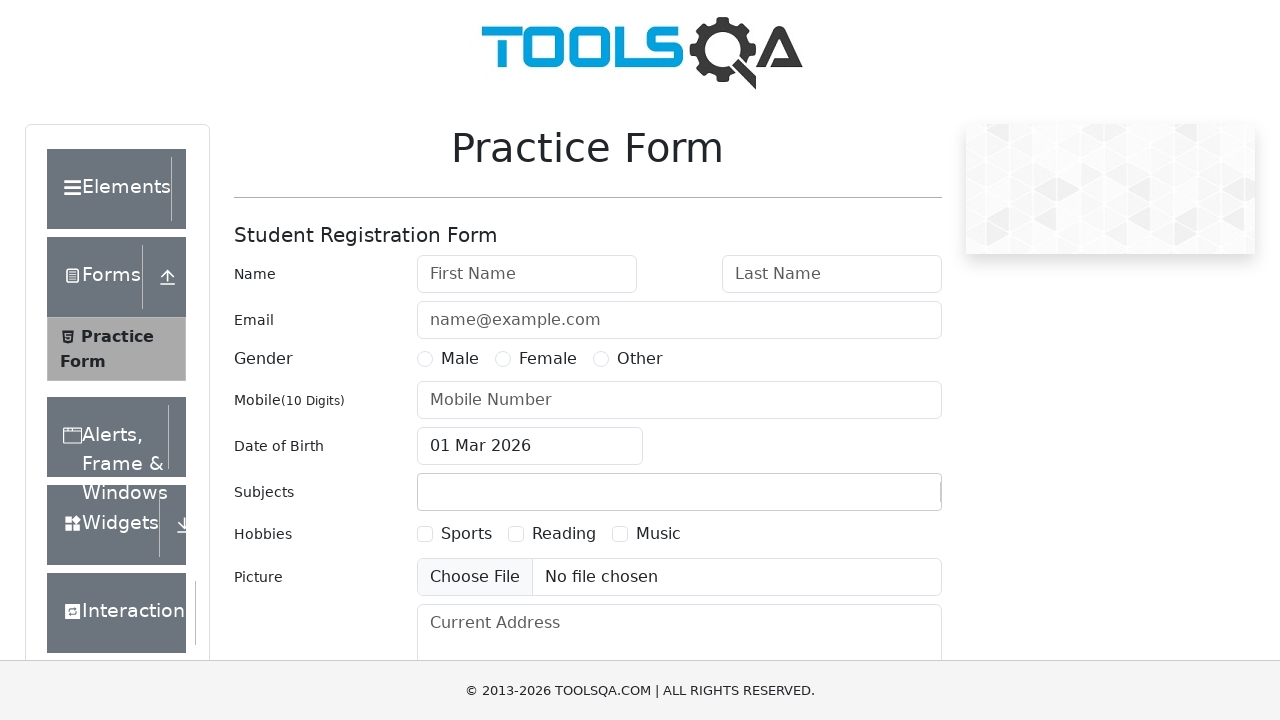

Checked Sports checkbox using locator click at (466, 534) on text=Sports
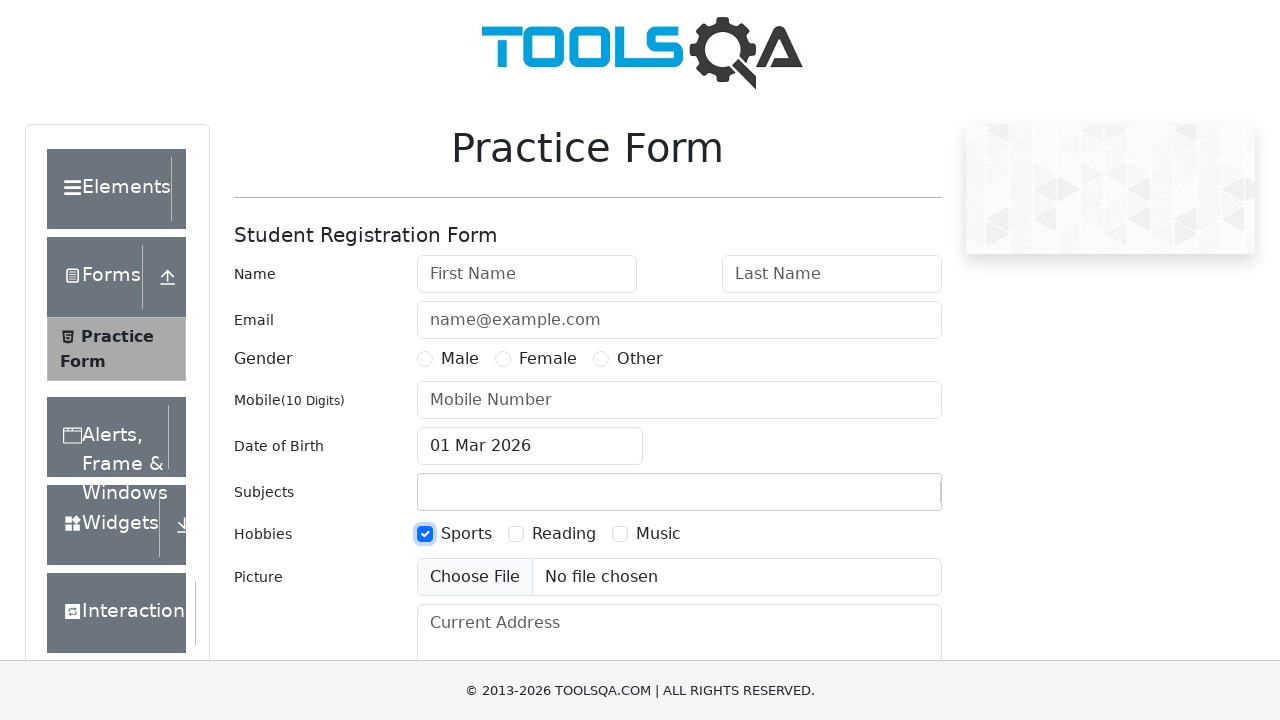

Checked Reading checkbox using check() method at (564, 534) on text=Reading
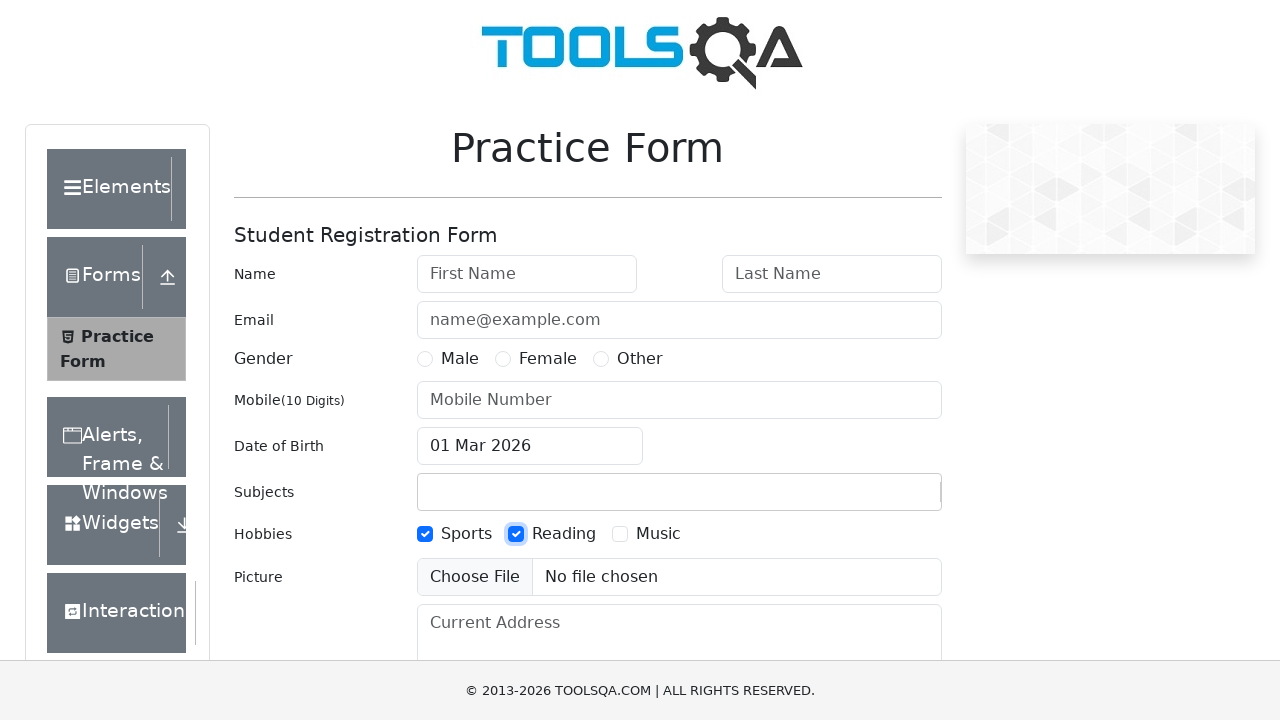

Checked Music checkbox using locator check() at (658, 534) on text=Music
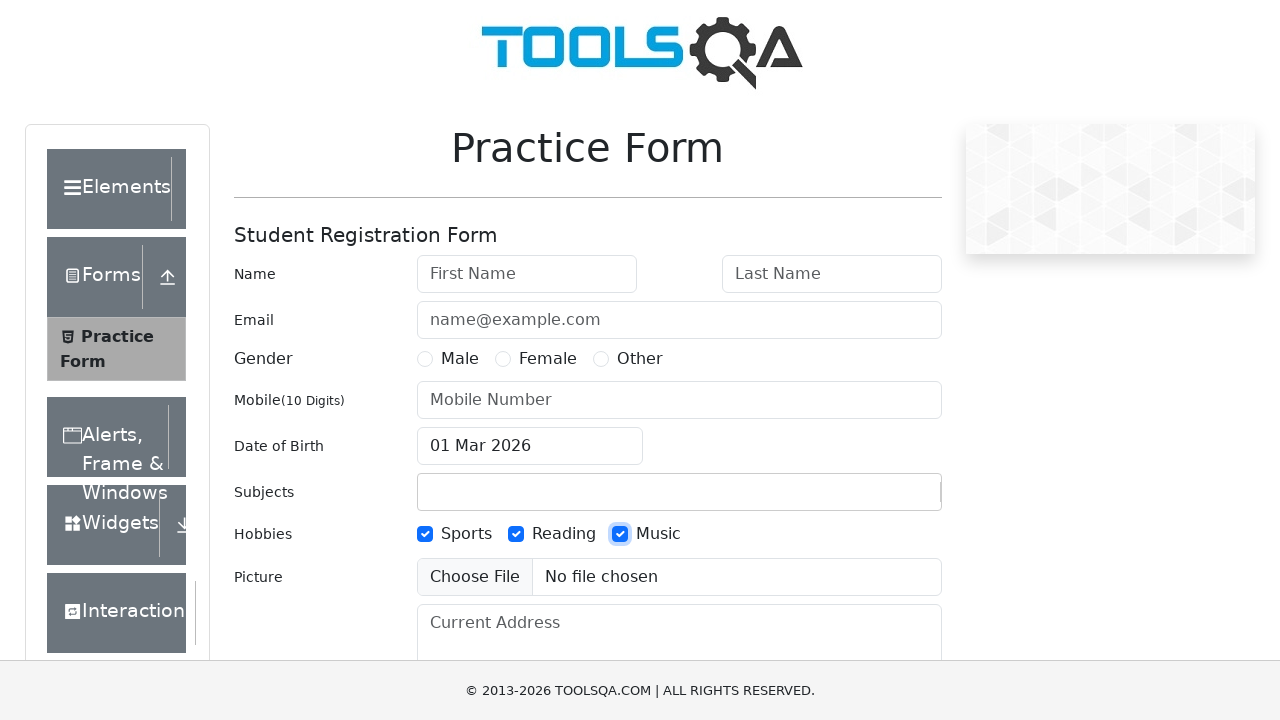

Waited 1000ms to observe checked state
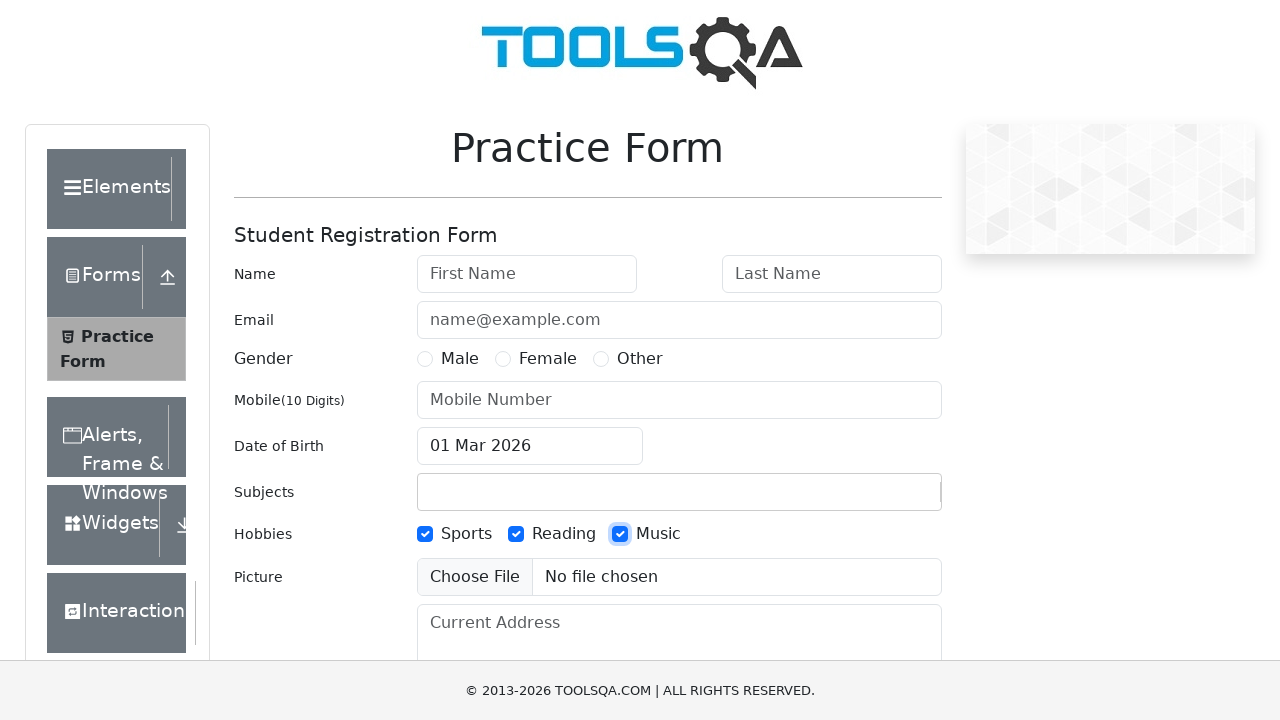

Unchecked Sports checkbox using locator click at (466, 534) on text=Sports
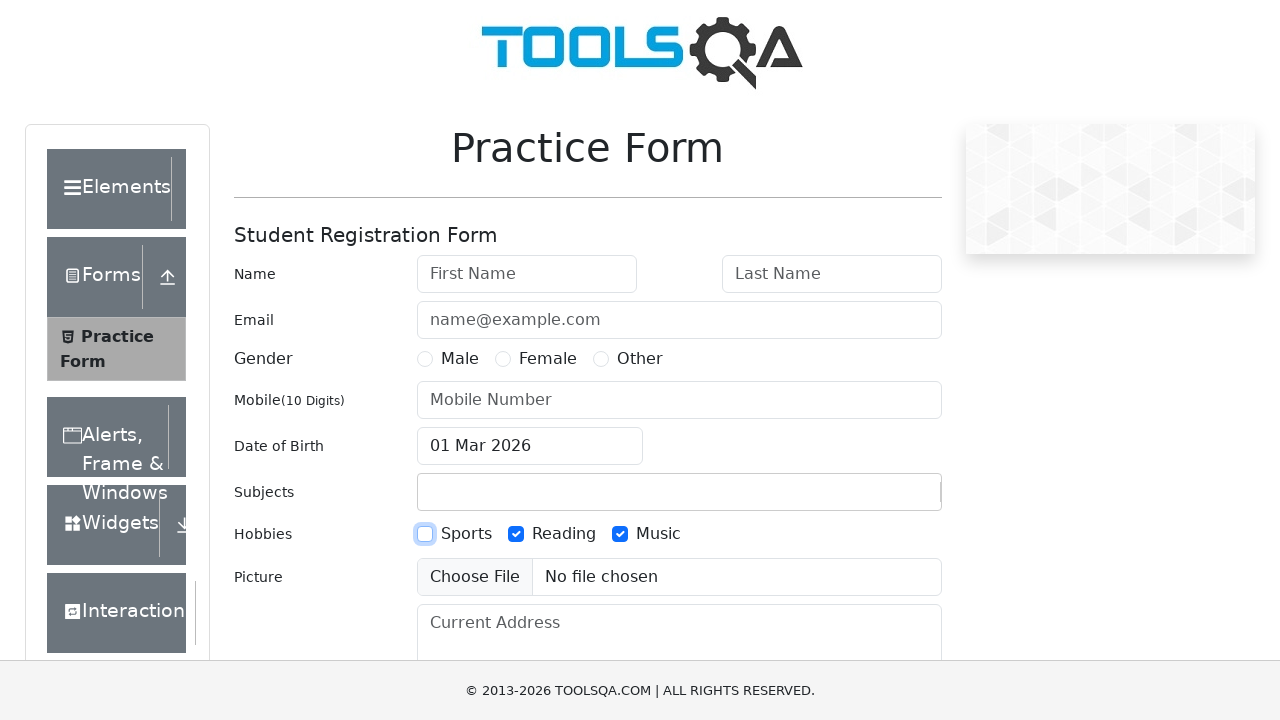

Unchecked Reading checkbox using uncheck() method at (564, 534) on text=Reading
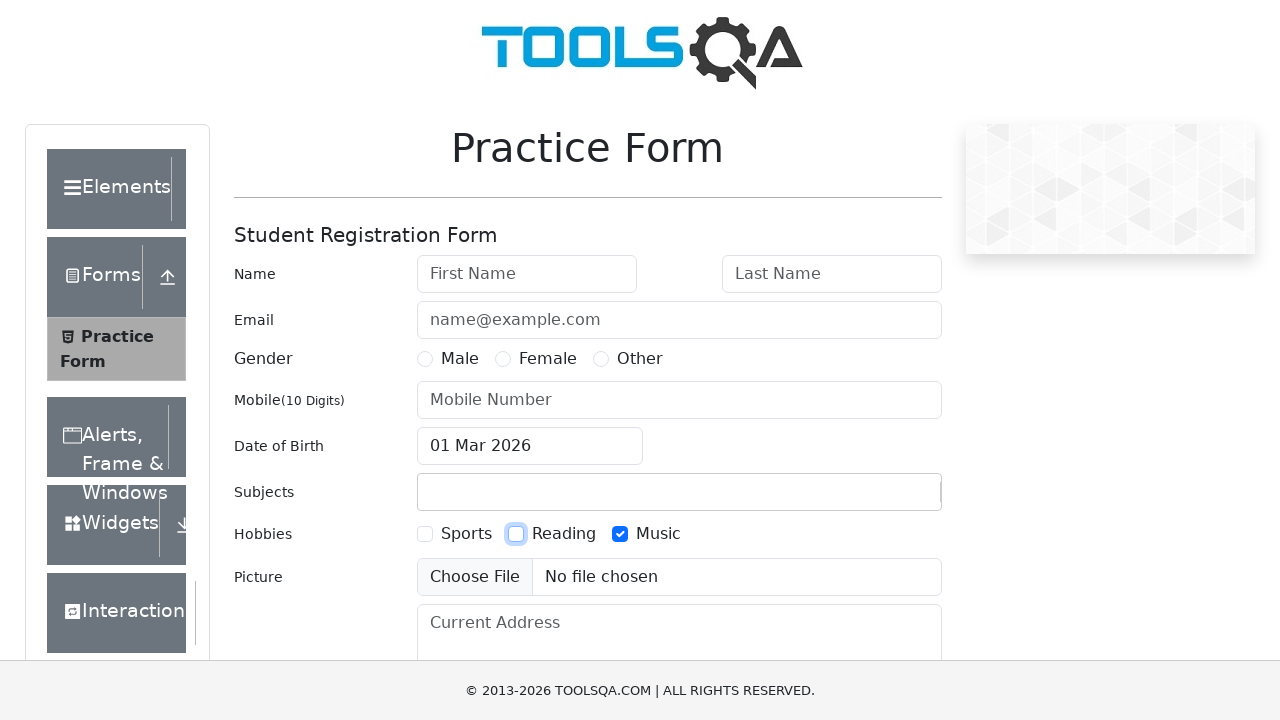

Unchecked Music checkbox using locator uncheck() at (658, 534) on text=Music
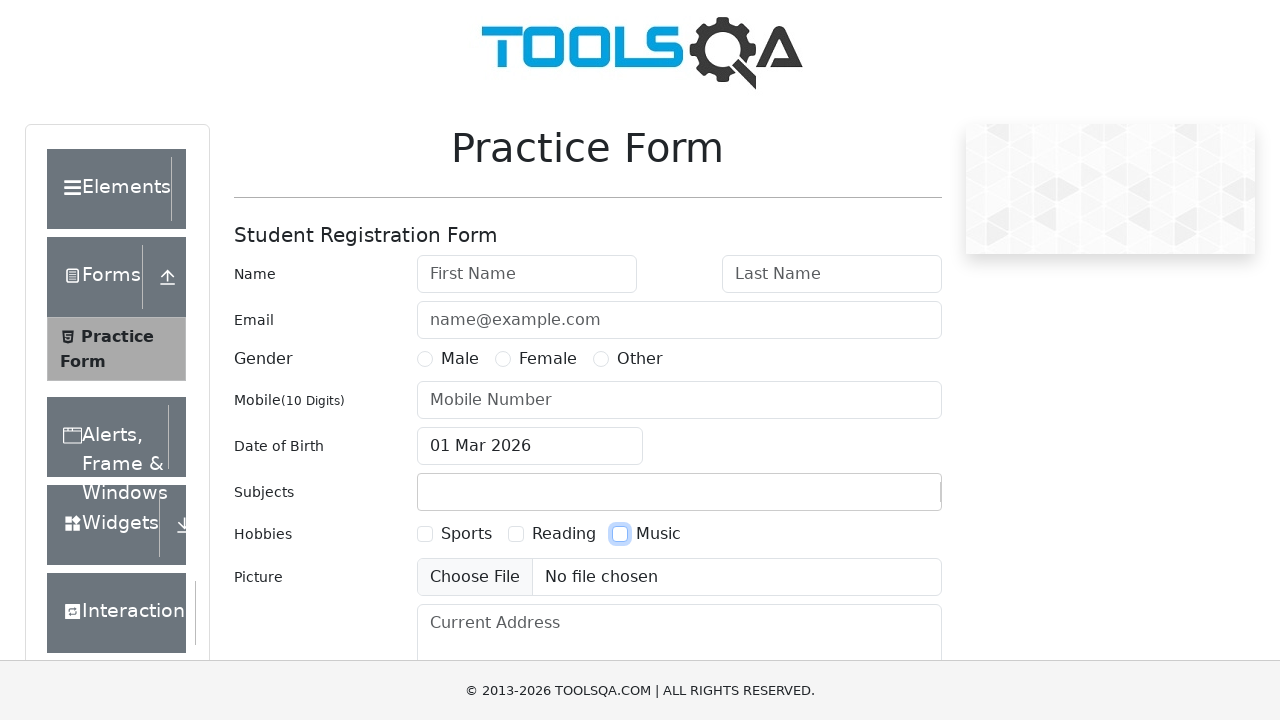

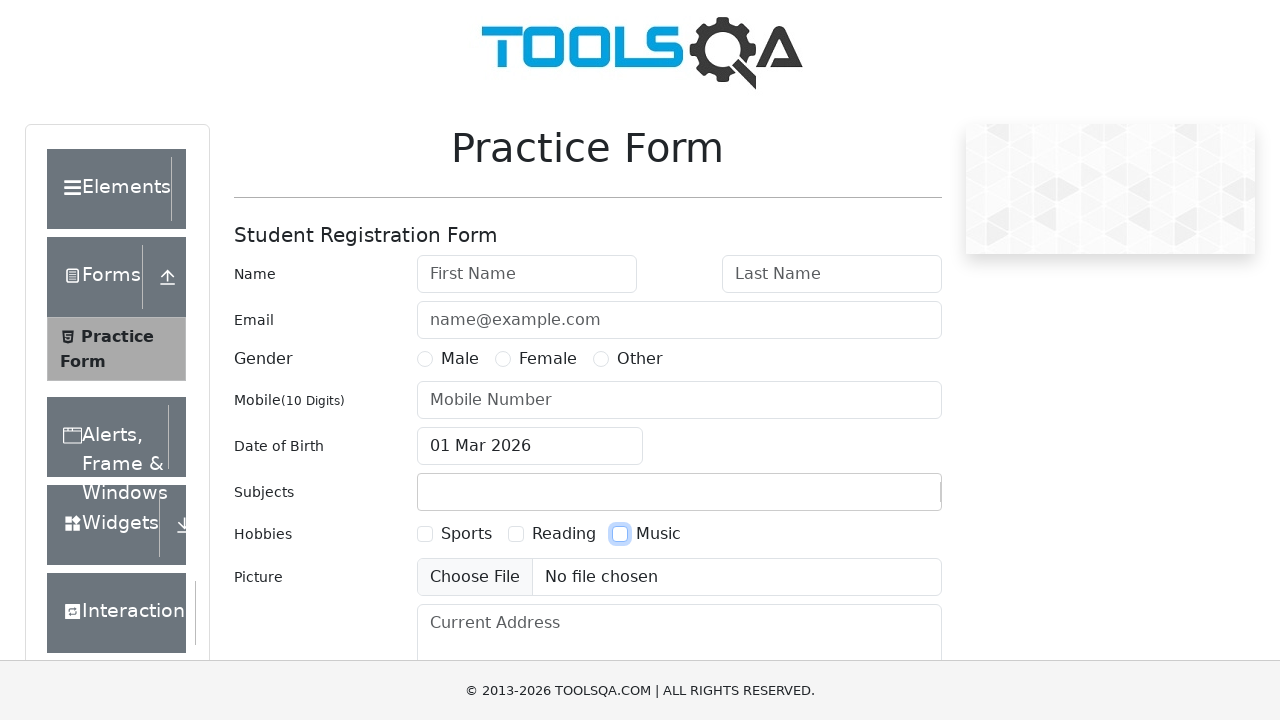